Tests W3Schools JavaScript prompt alert functionality by switching to iframe, triggering a prompt alert, and accepting it

Starting URL: https://www.w3schools.com/jsref/tryit.asp?filename=tryjsref_prompt

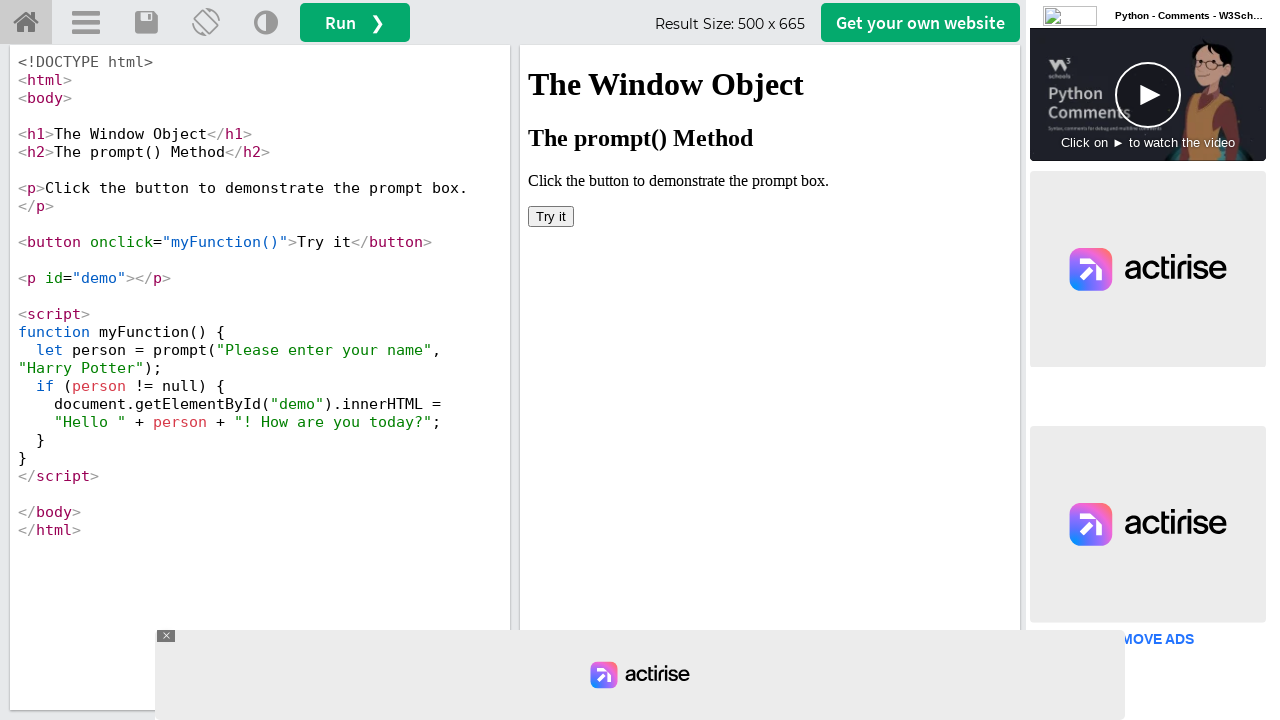

Located iframe with ID 'iframeResult' containing the demo
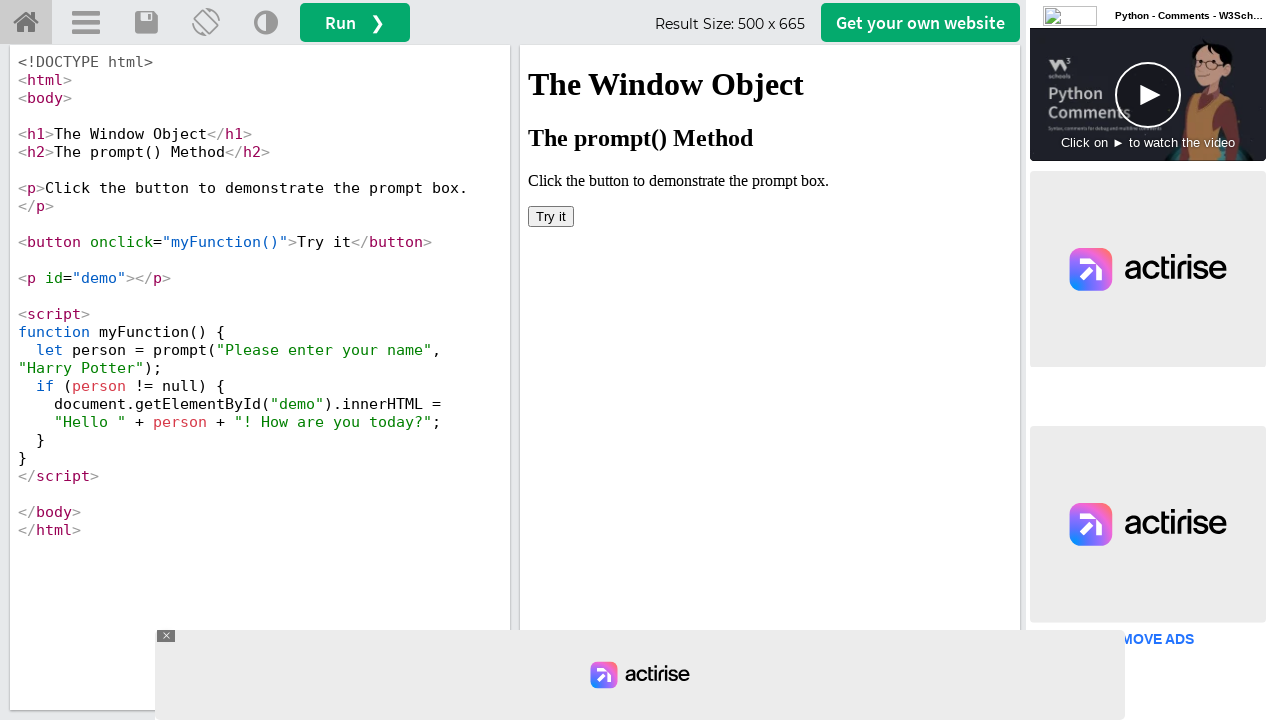

Clicked 'Try it' button to trigger prompt alert at (551, 216) on iframe#iframeResult >> internal:control=enter-frame >> button:has-text('Try it')
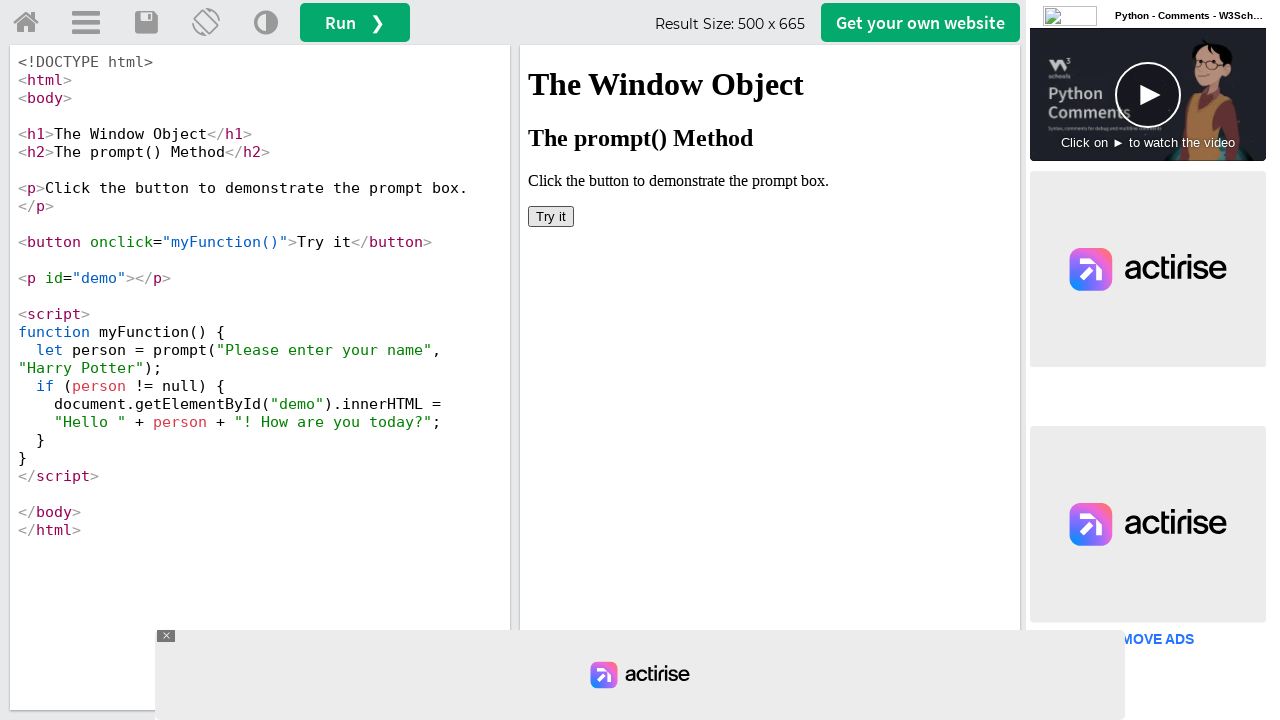

Set up dialog handler to accept the prompt alert
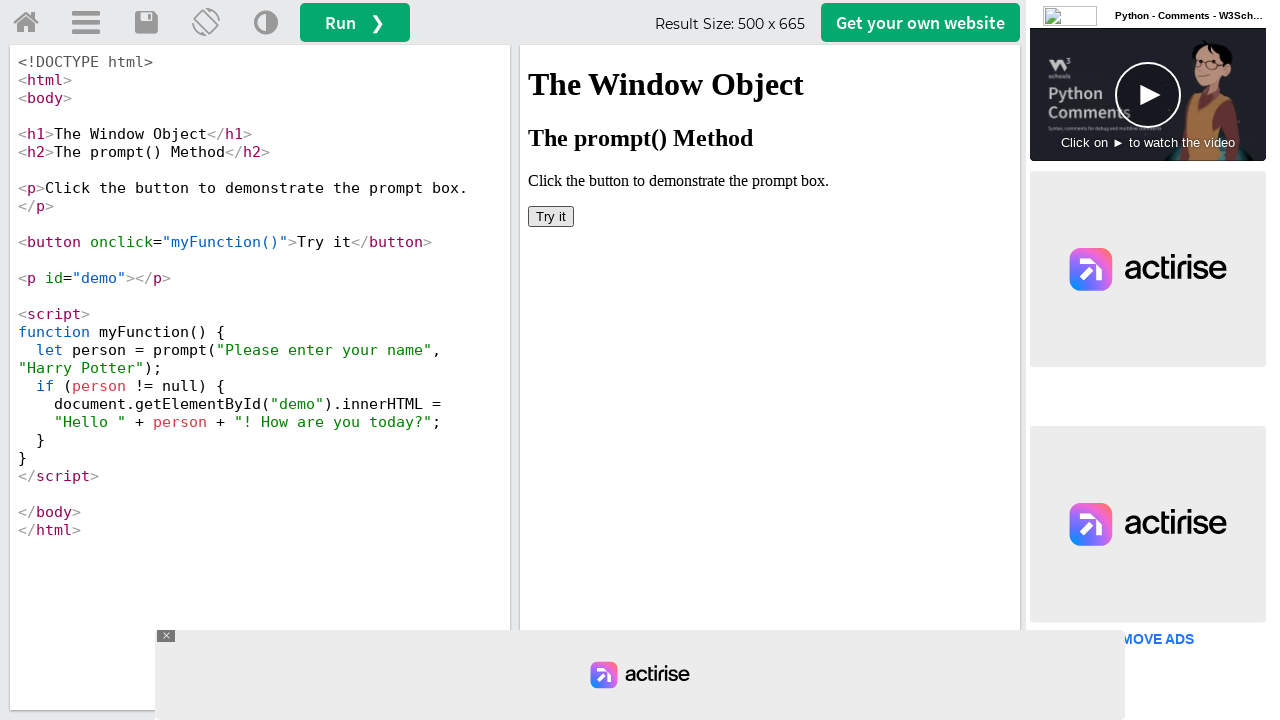

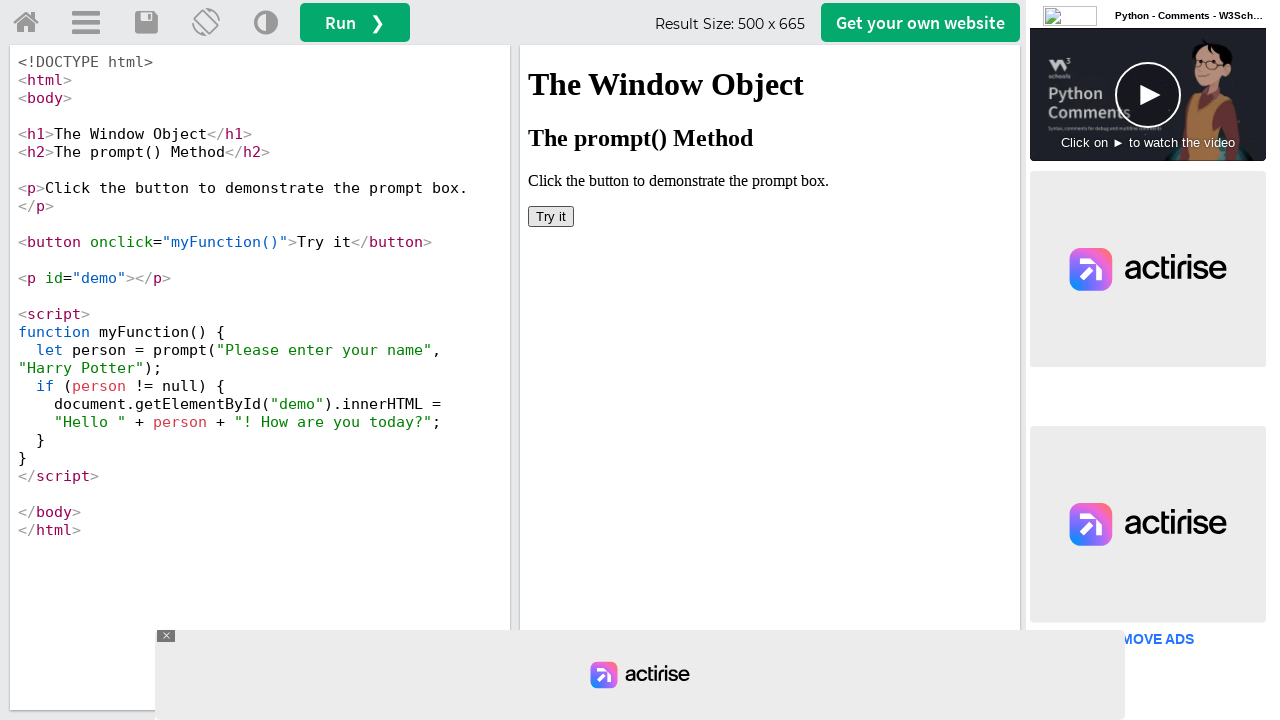